Tests the download button functionality by clicking the download button on a demo page to trigger a file download

Starting URL: https://demoqa.com/upload-download

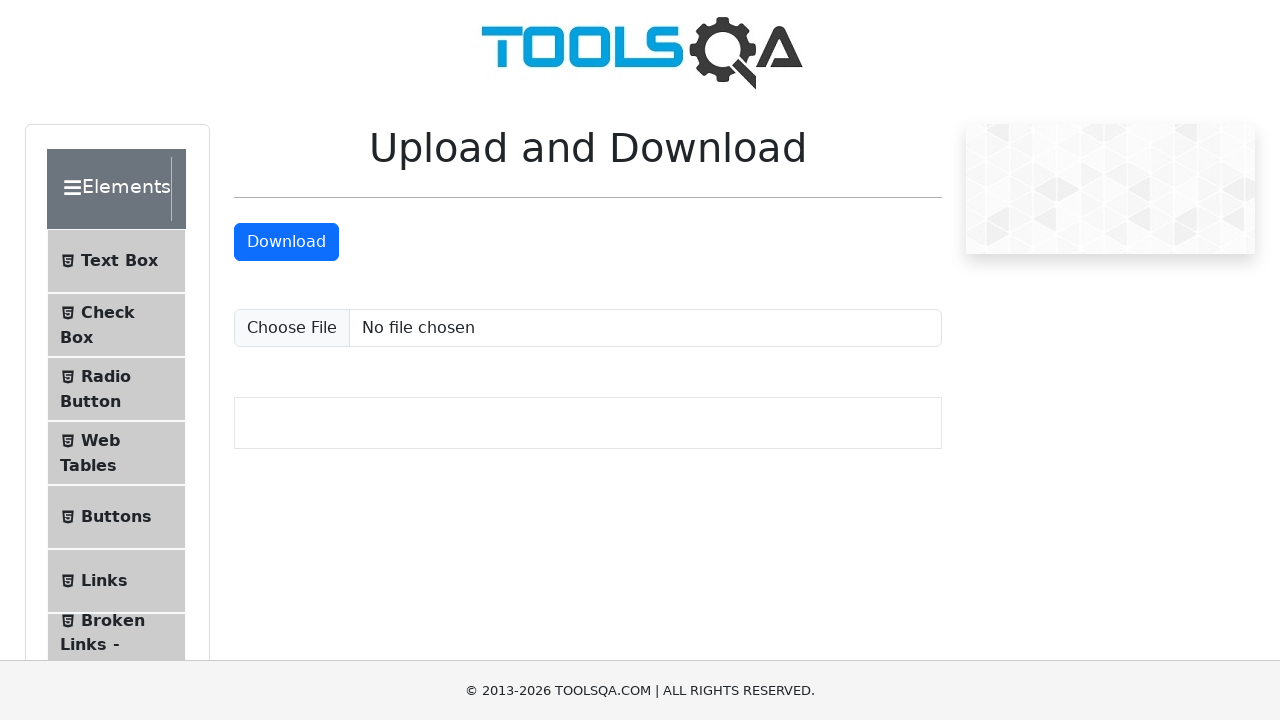

Navigated to upload-download demo page
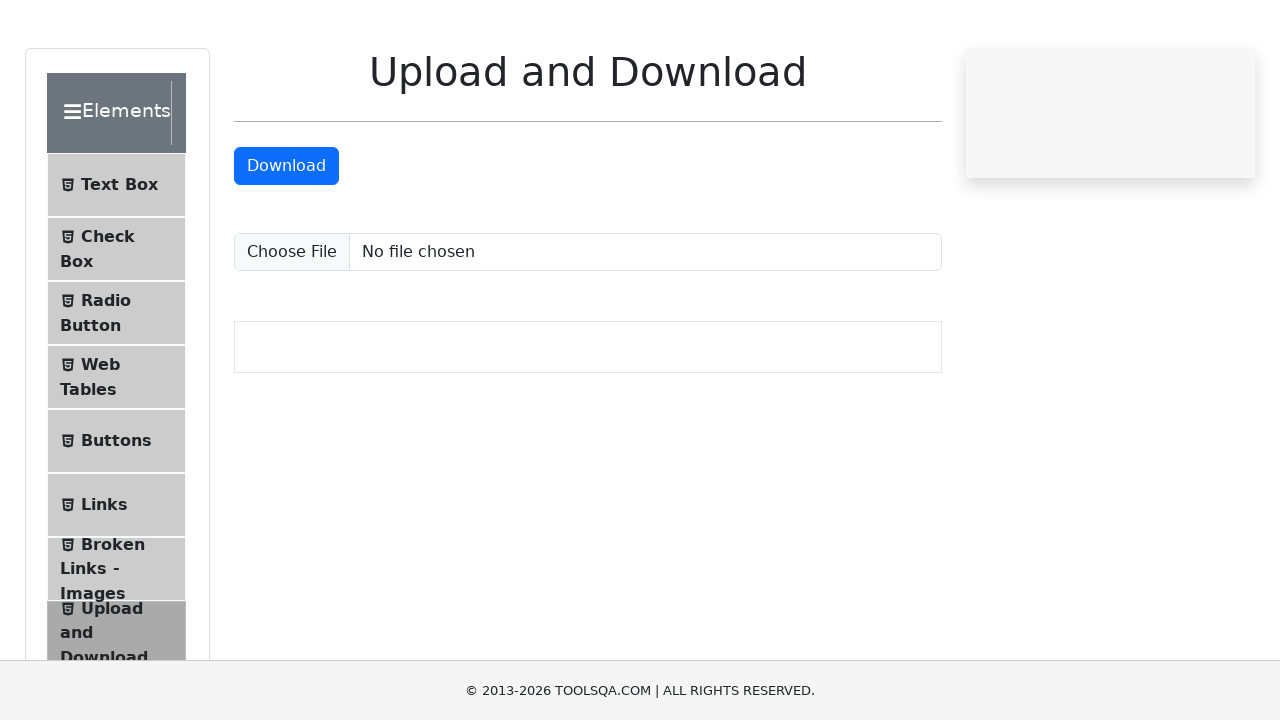

Clicked the download button to trigger file download at (286, 242) on #downloadButton
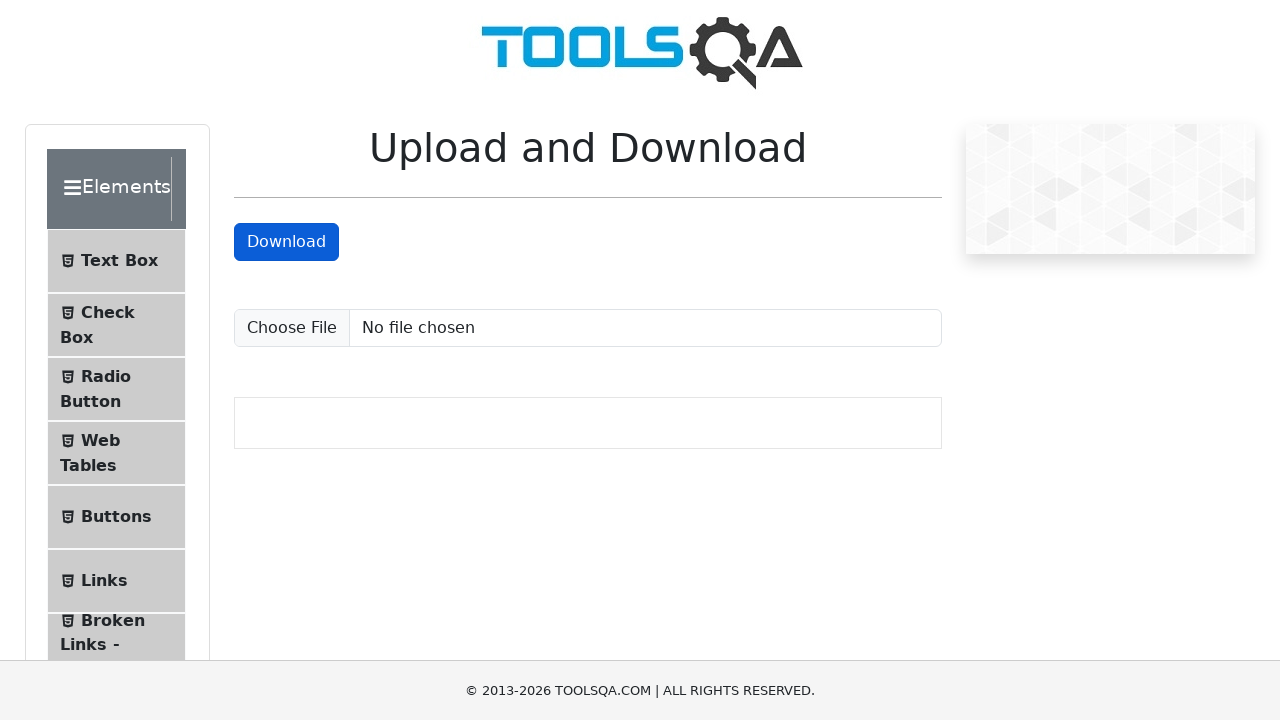

Waited 2 seconds for download to initiate
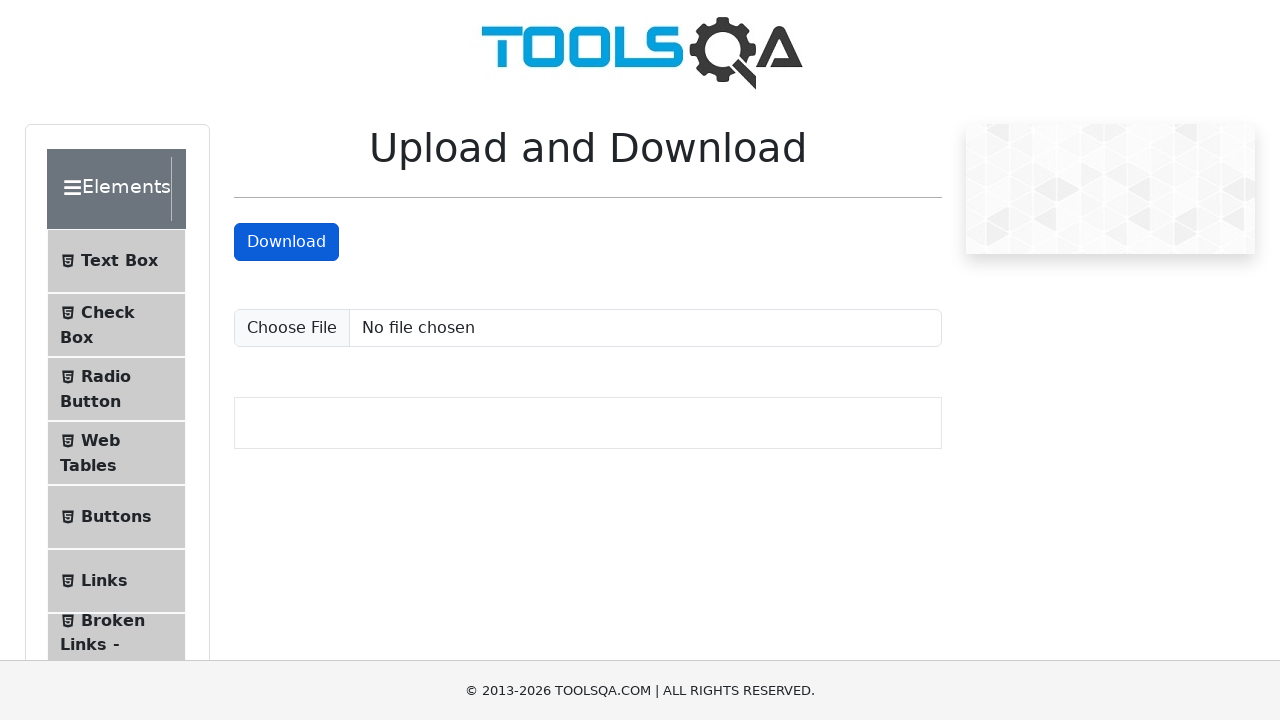

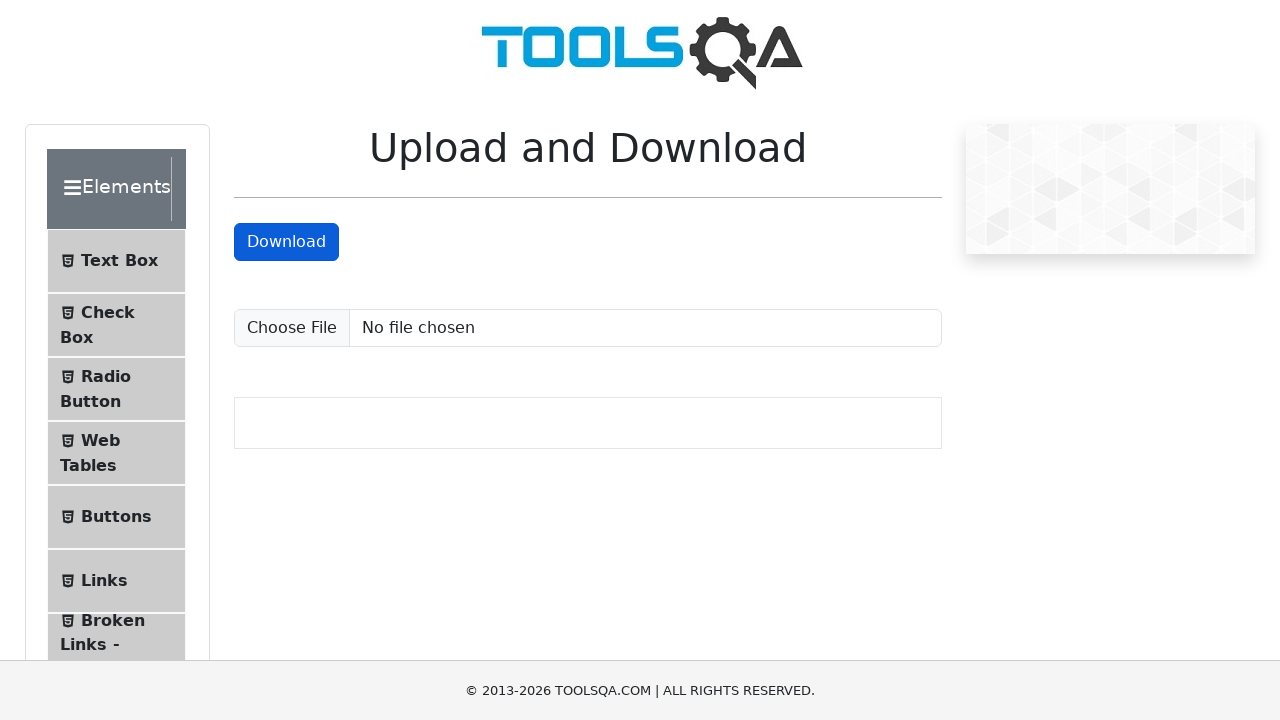